Tests the Accordion widget by clicking on different sections to expand and collapse them.

Starting URL: https://jqueryui.com/

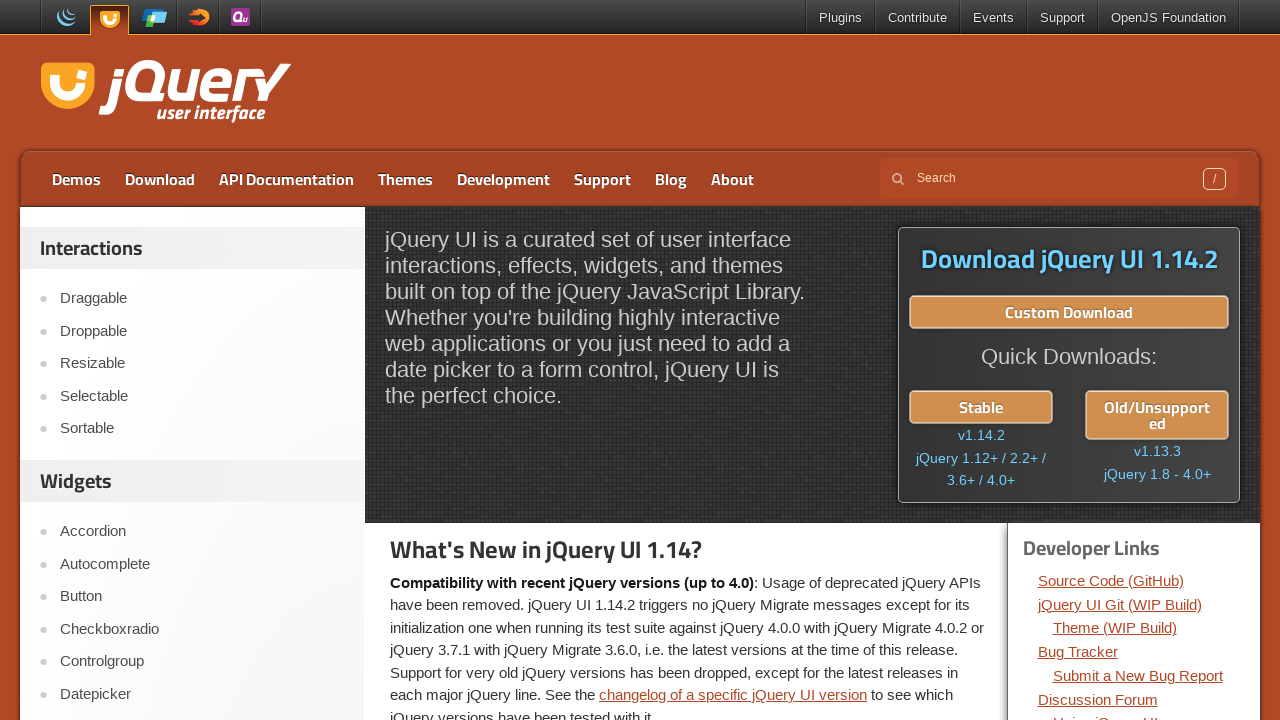

Clicked Accordion link in sidebar at (202, 532) on #sidebar > aside:nth-child(2) > ul > li:nth-child(1) > a
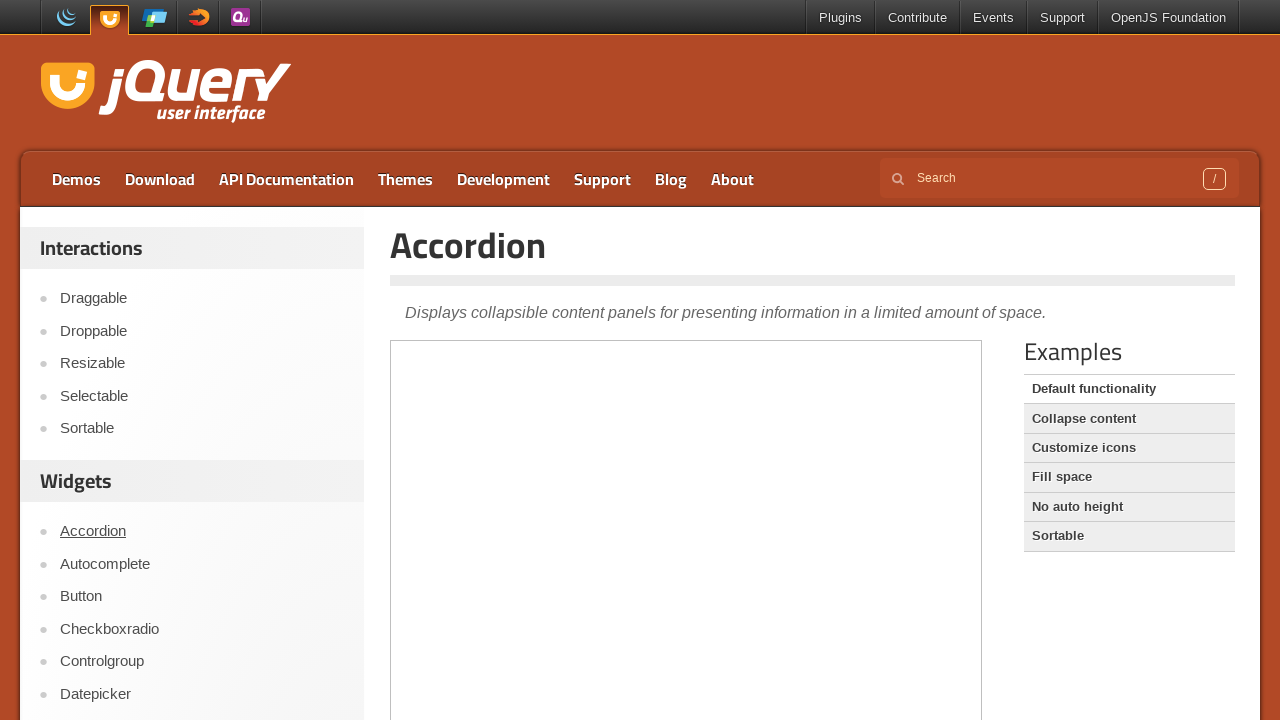

Accordion iframe loaded
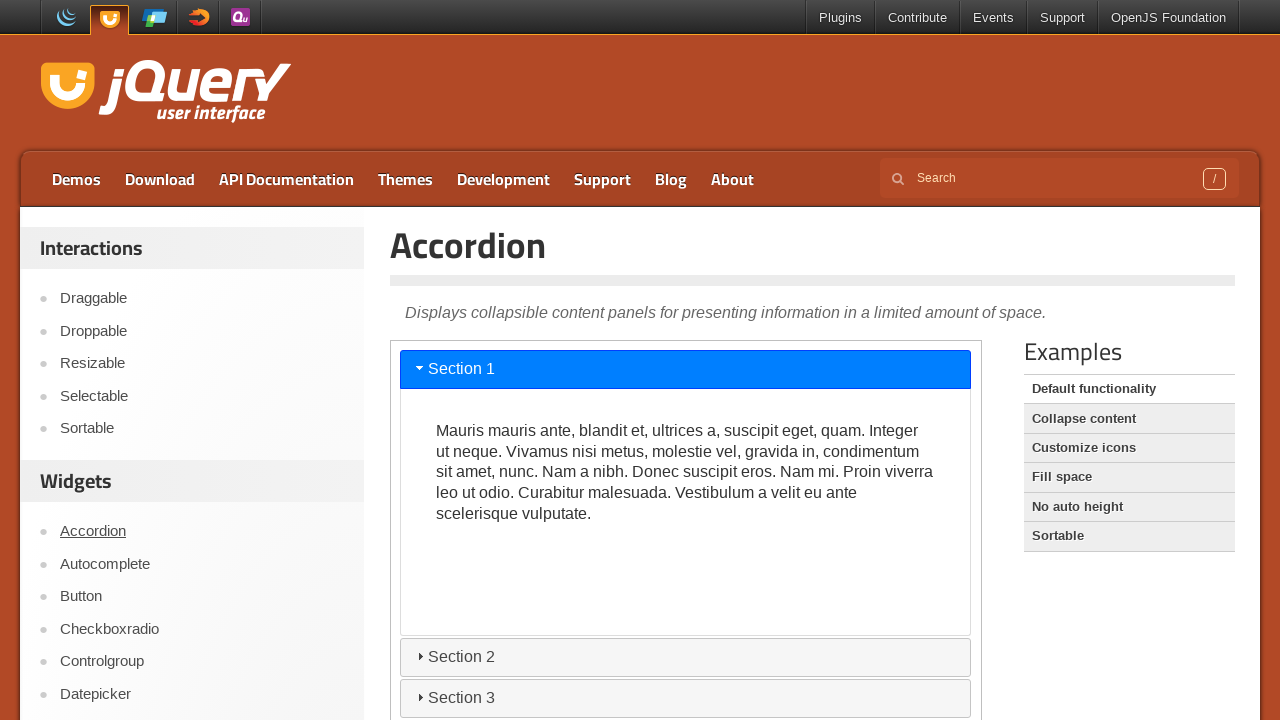

Switched to Accordion iframe
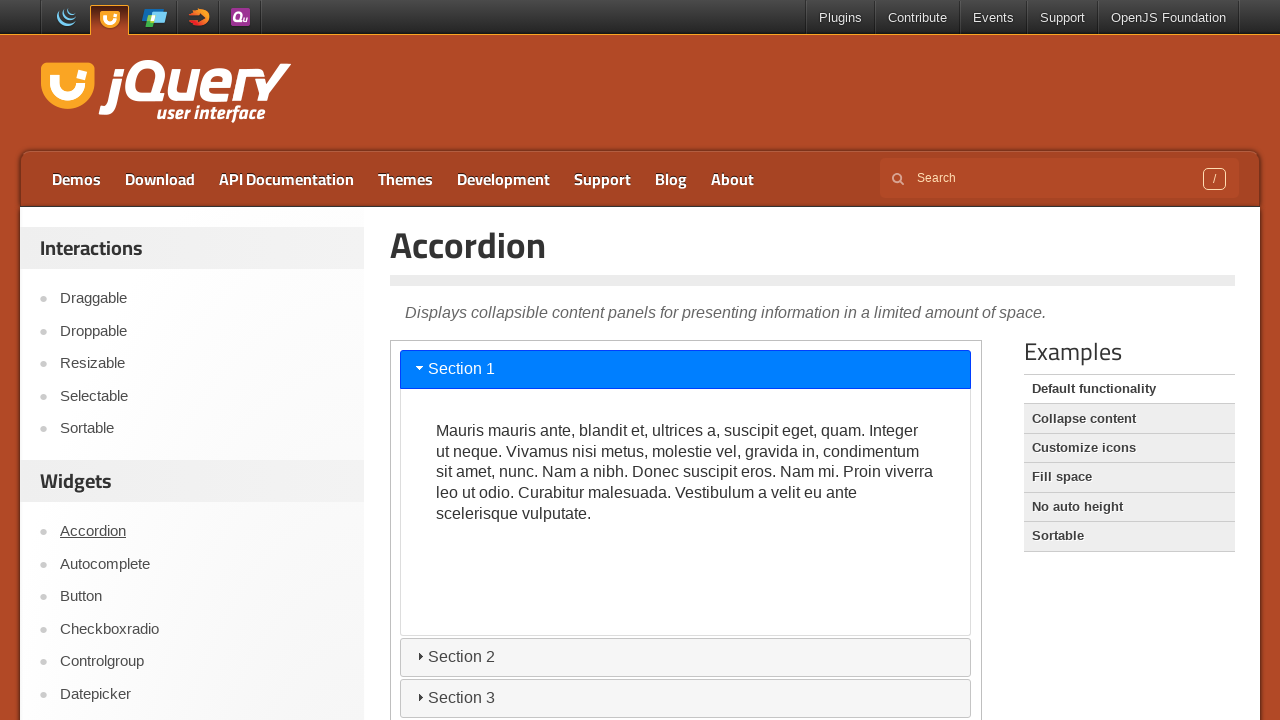

Clicked Section 3 to expand accordion at (686, 698) on #content > iframe >> nth=0 >> internal:control=enter-frame >> #ui-id-5
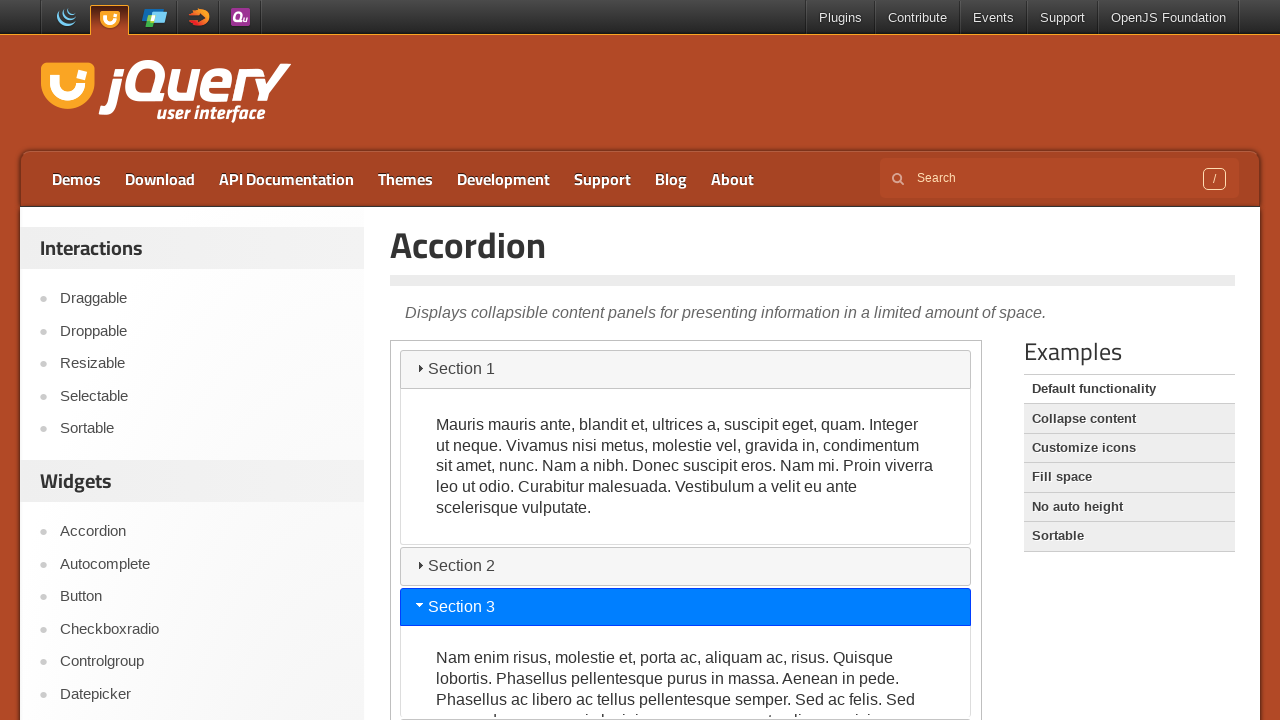

Clicked Section 2 to expand accordion at (686, 410) on #content > iframe >> nth=0 >> internal:control=enter-frame >> #ui-id-3
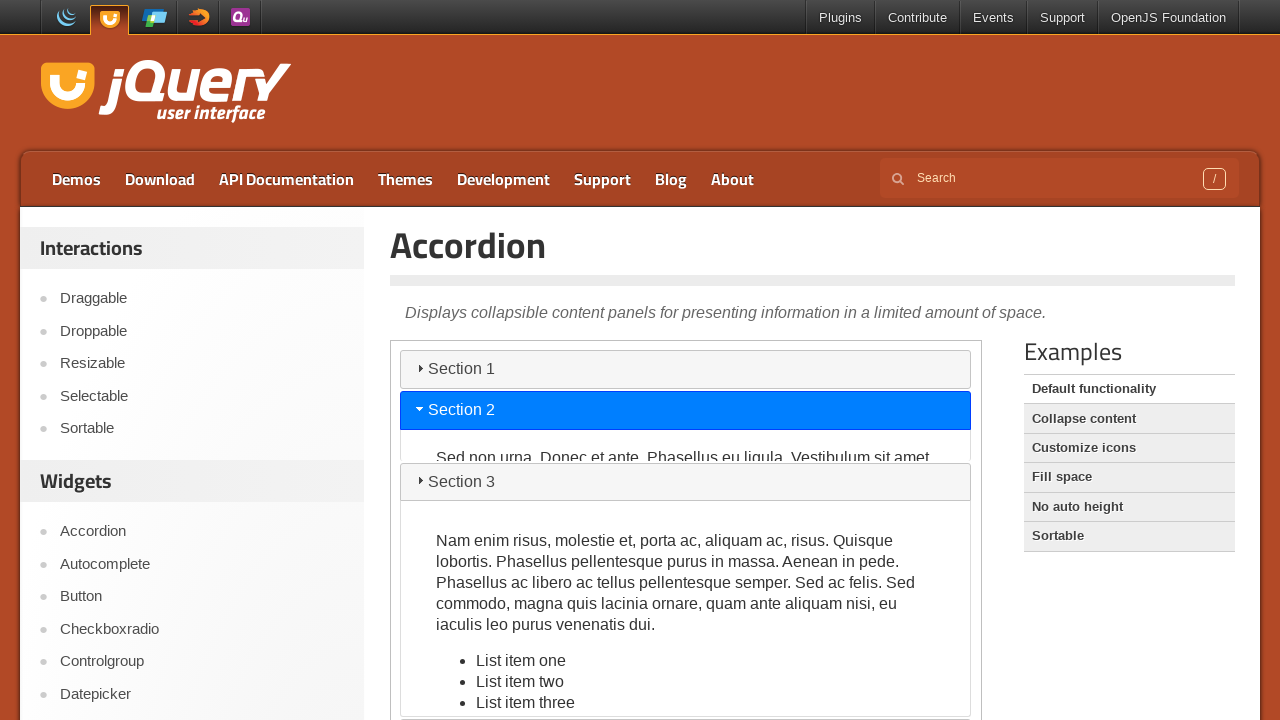

Navigated back to previous page
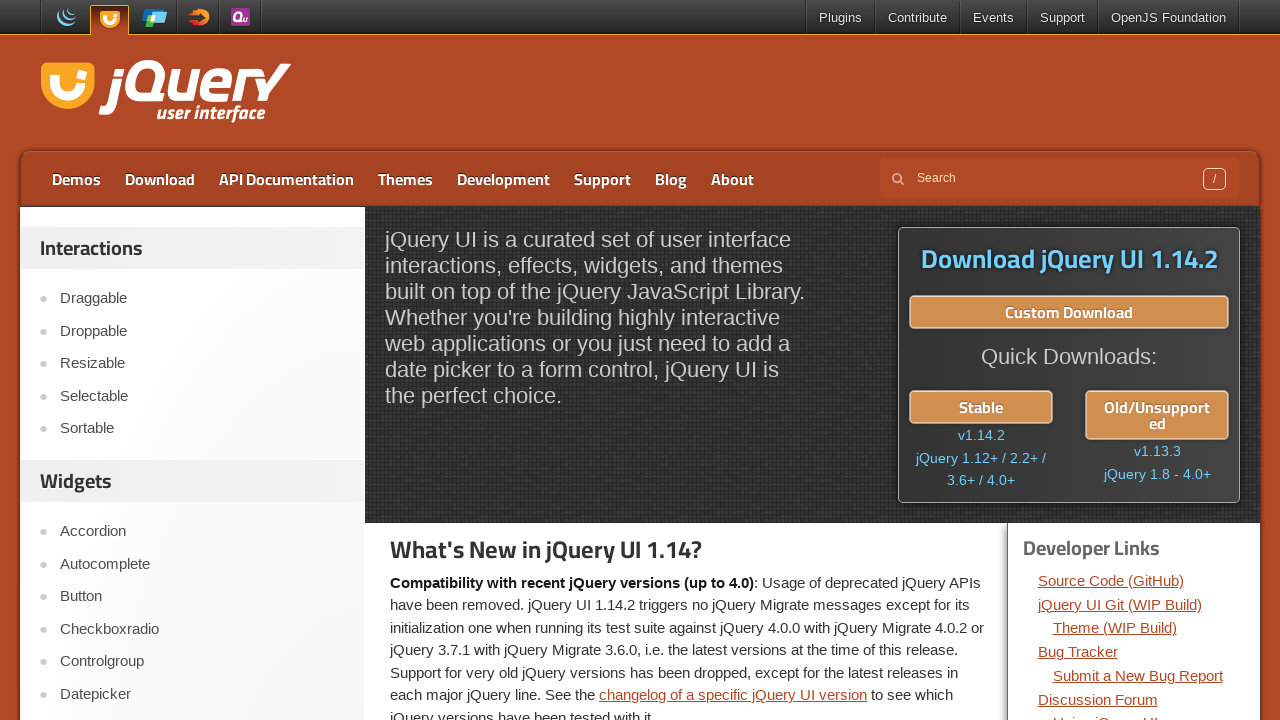

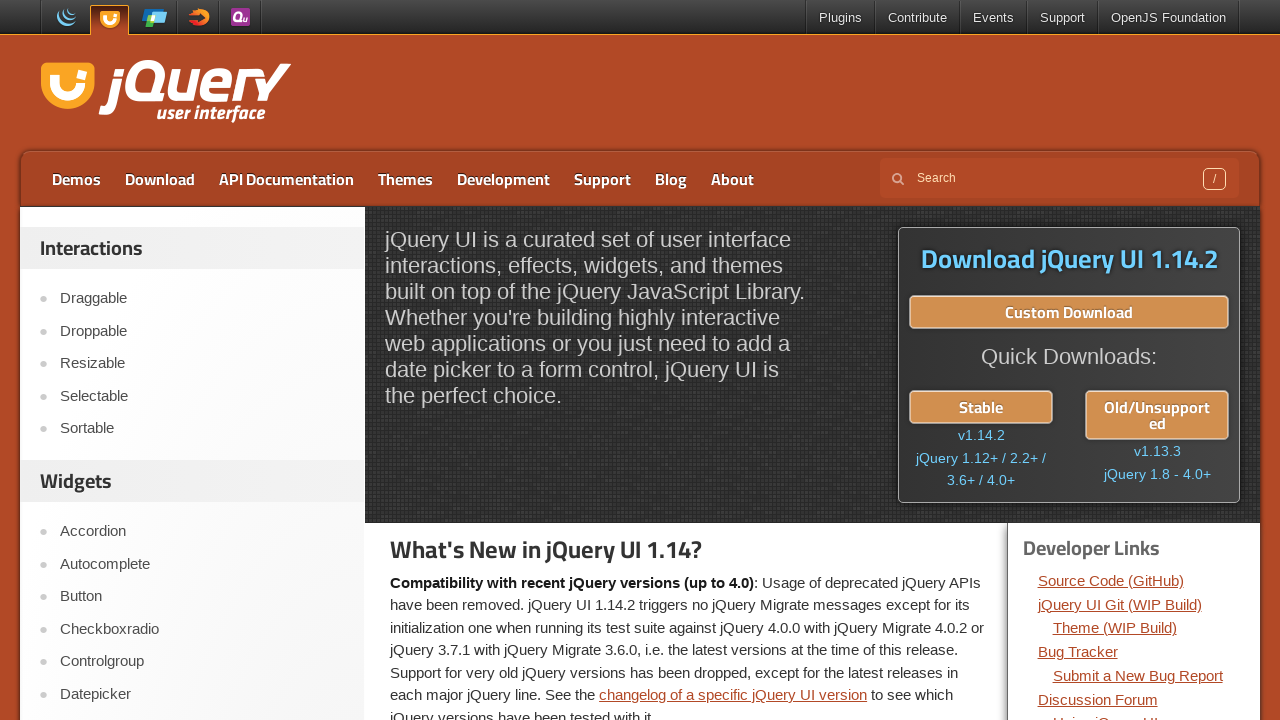